Tests autosuggest dropdown functionality by typing a partial search term and selecting a matching option from the suggestions

Starting URL: https://rahulshettyacademy.com/dropdownsPractise/

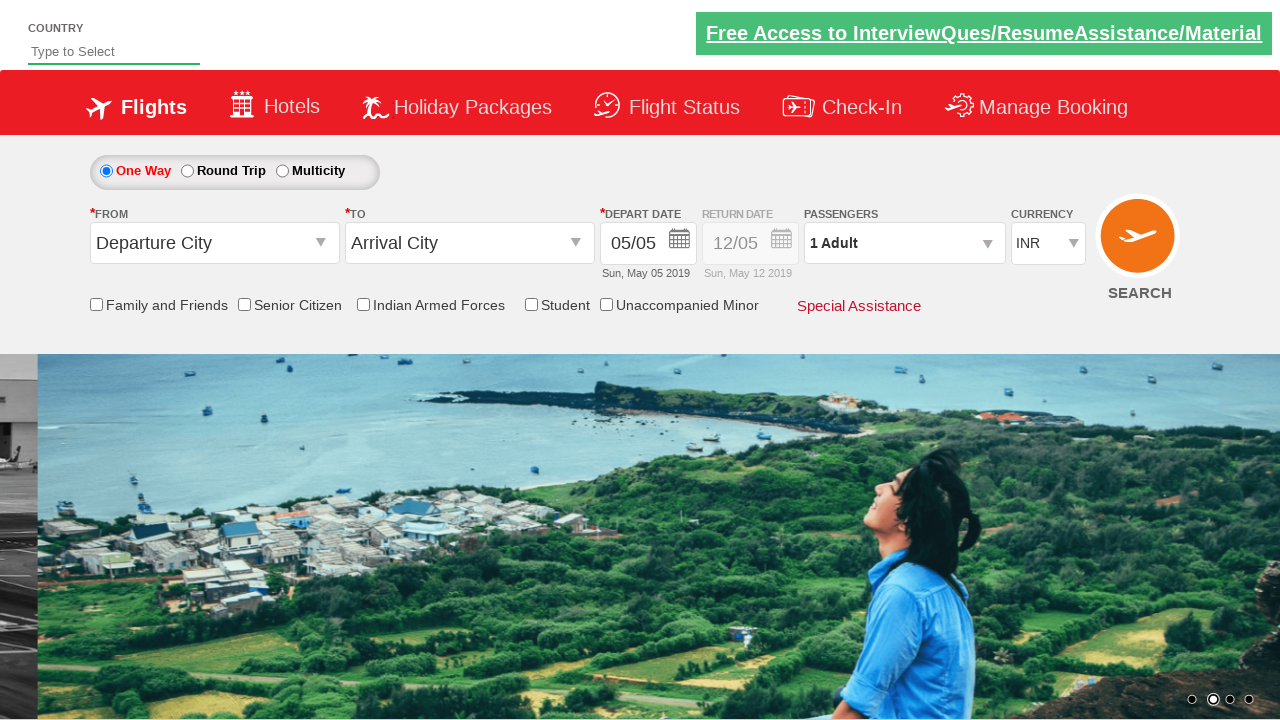

Filled autosuggest field with 'ind' to trigger dropdown on #autosuggest
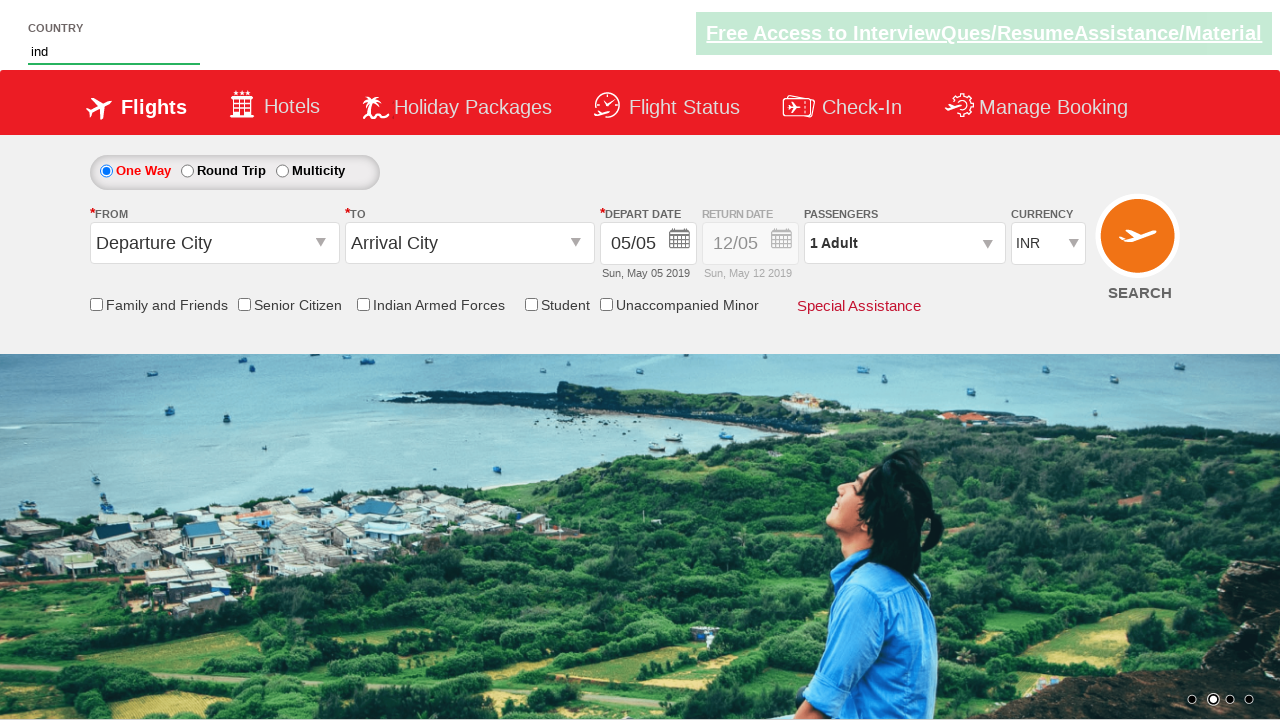

Autosuggest dropdown appeared with suggestions
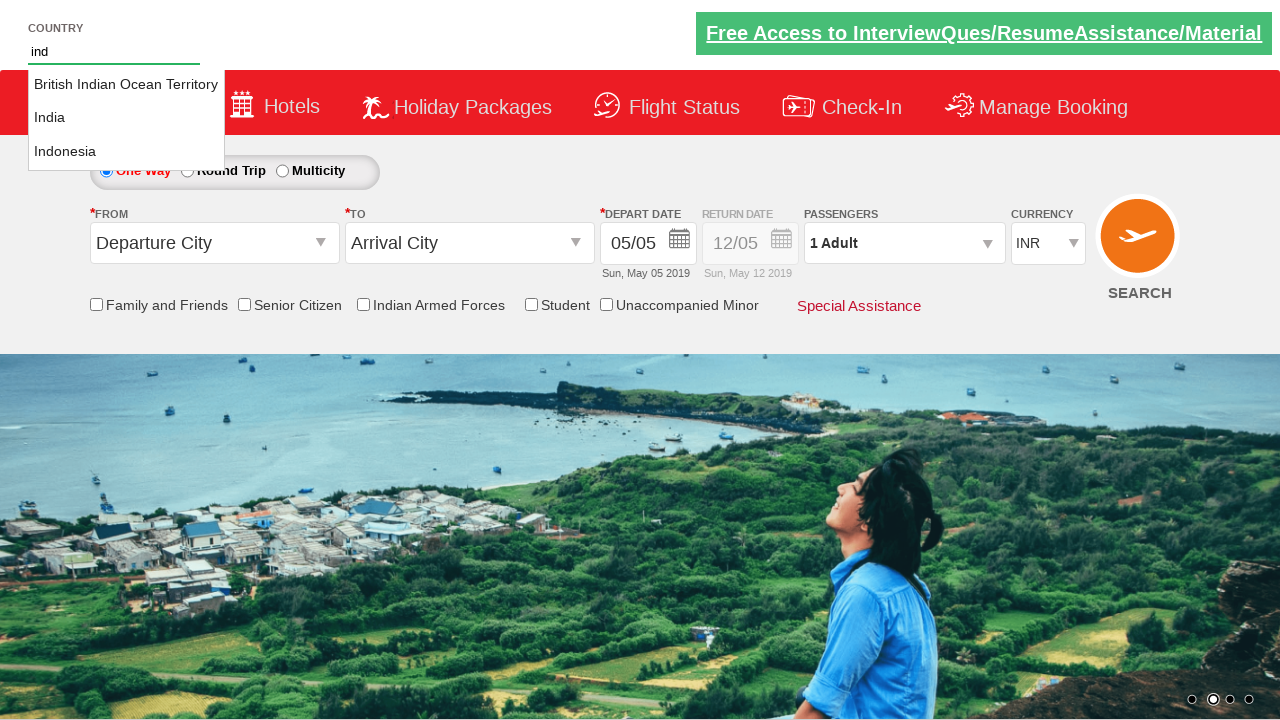

Retrieved all suggestion options from dropdown
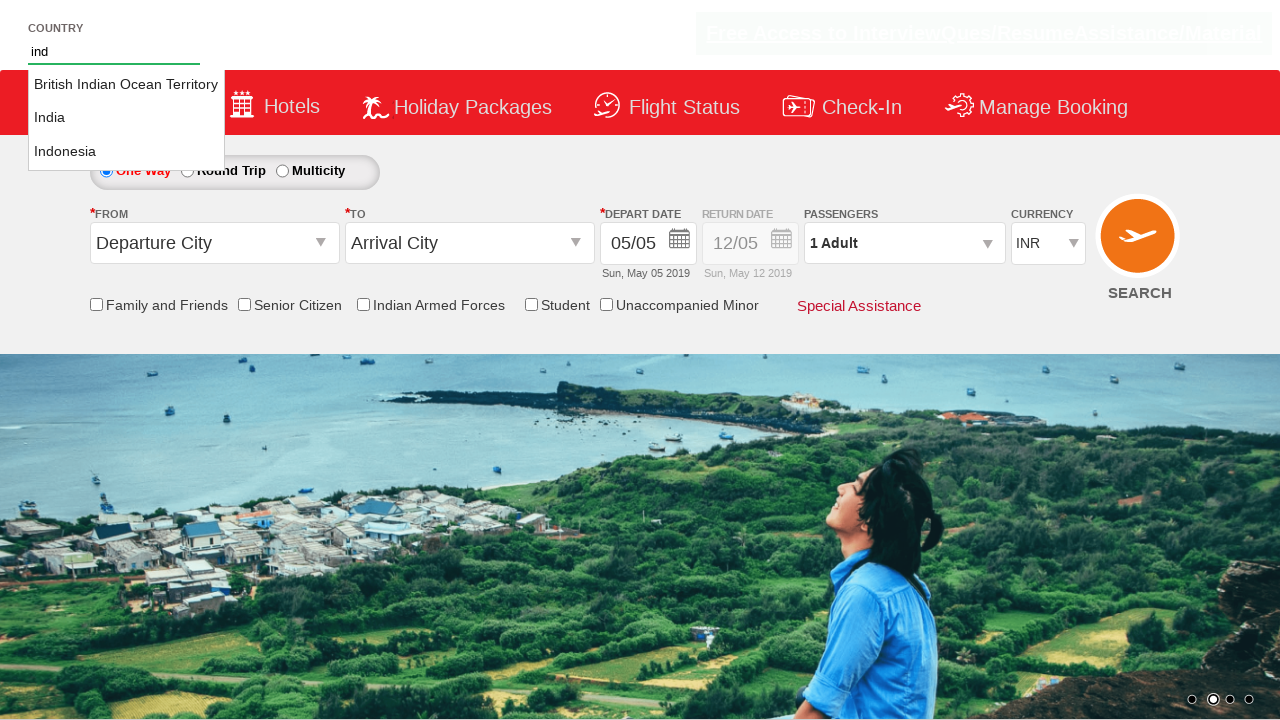

Selected 'India' from autosuggest dropdown at (126, 118) on li.ui-menu-item a >> nth=1
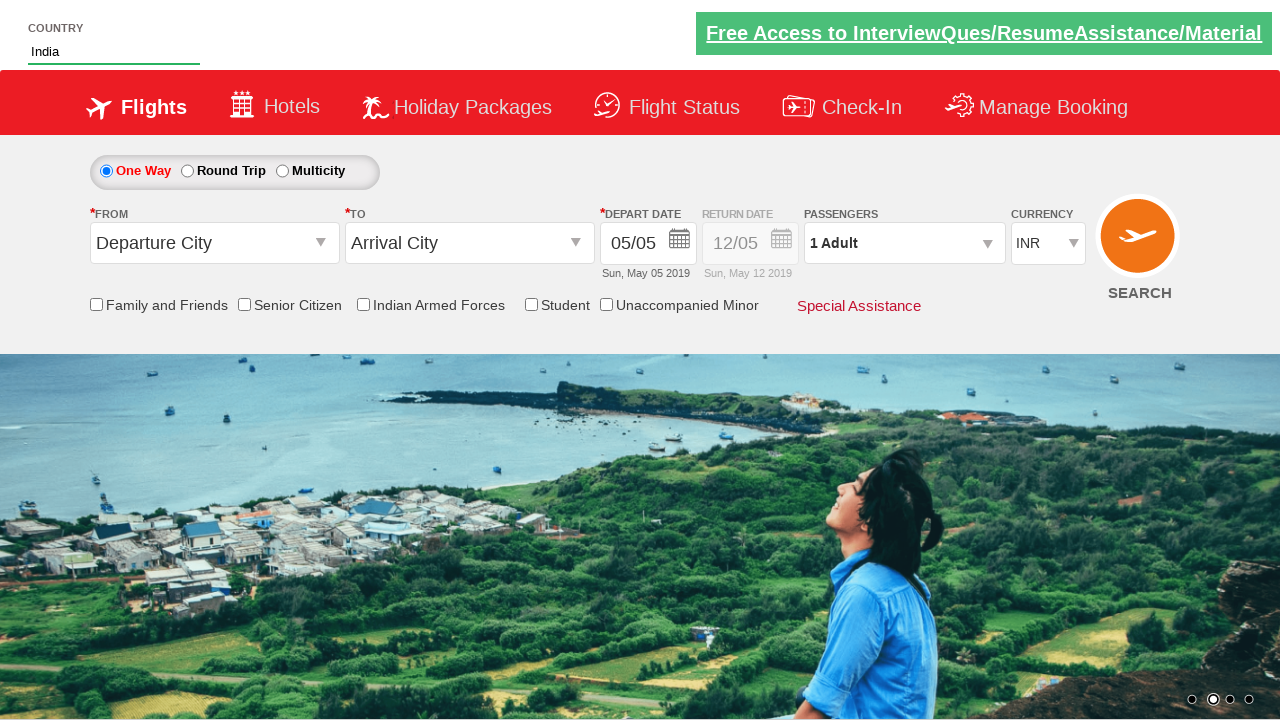

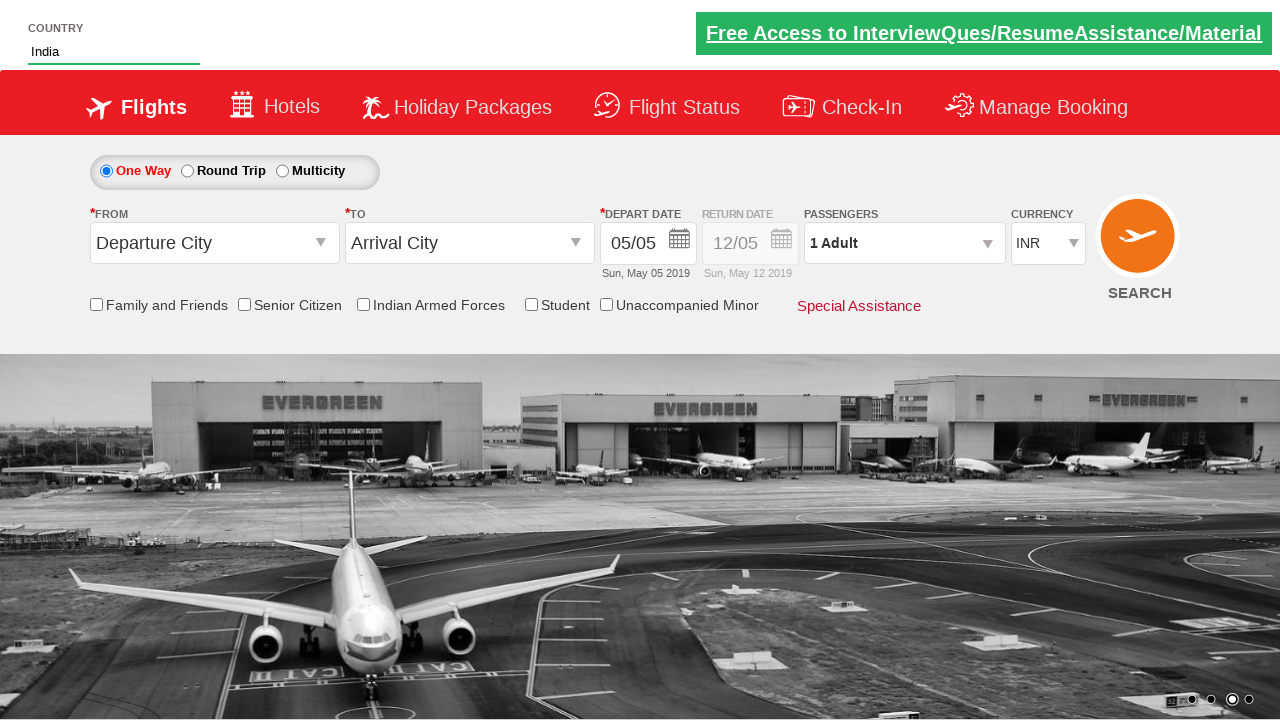